Tests a form submission that involves reading a hidden attribute value, performing a mathematical calculation, filling in the answer, selecting a checkbox and radio button, and submitting the form

Starting URL: https://suninjuly.github.io/get_attribute.html

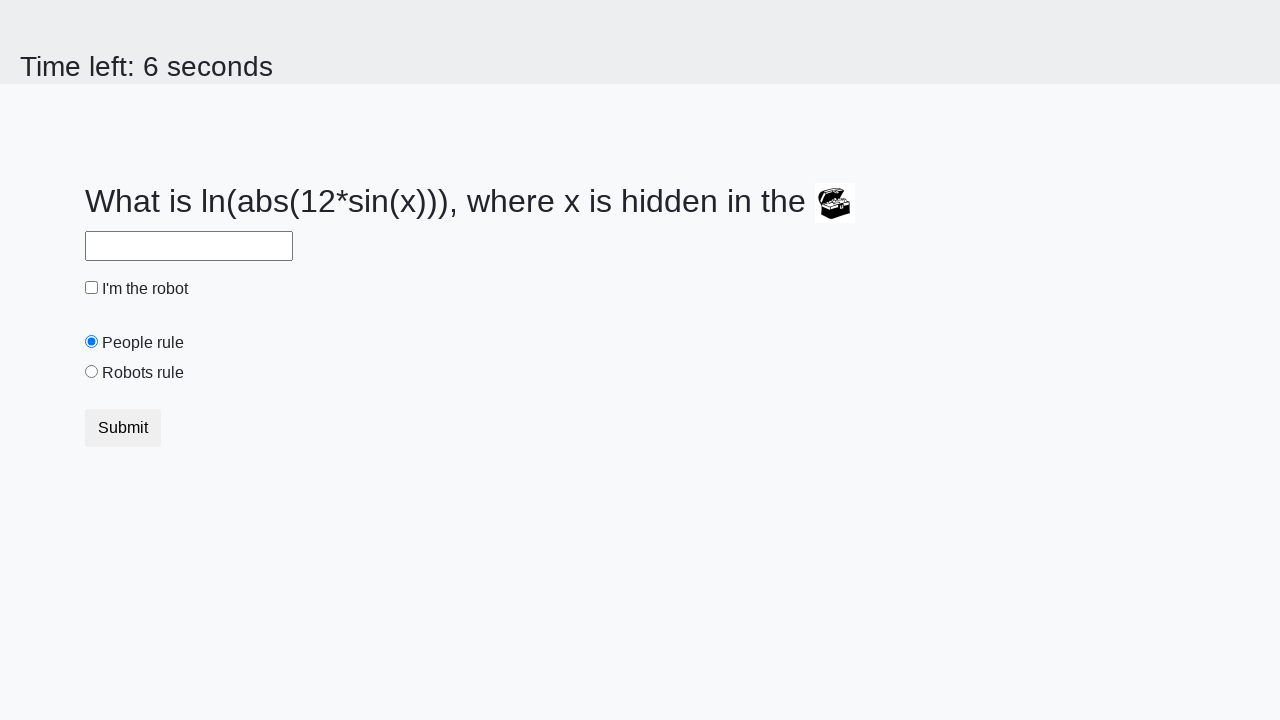

Located the treasure element with hidden value
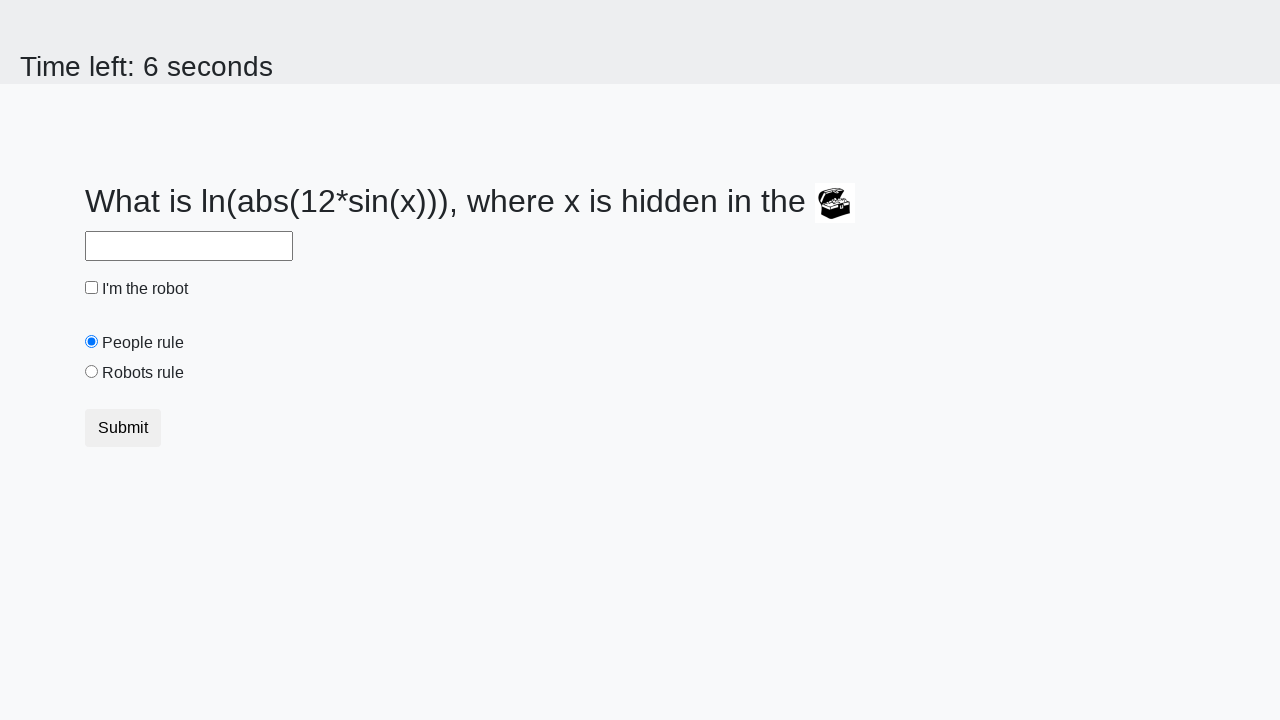

Retrieved hidden valuex attribute: 298
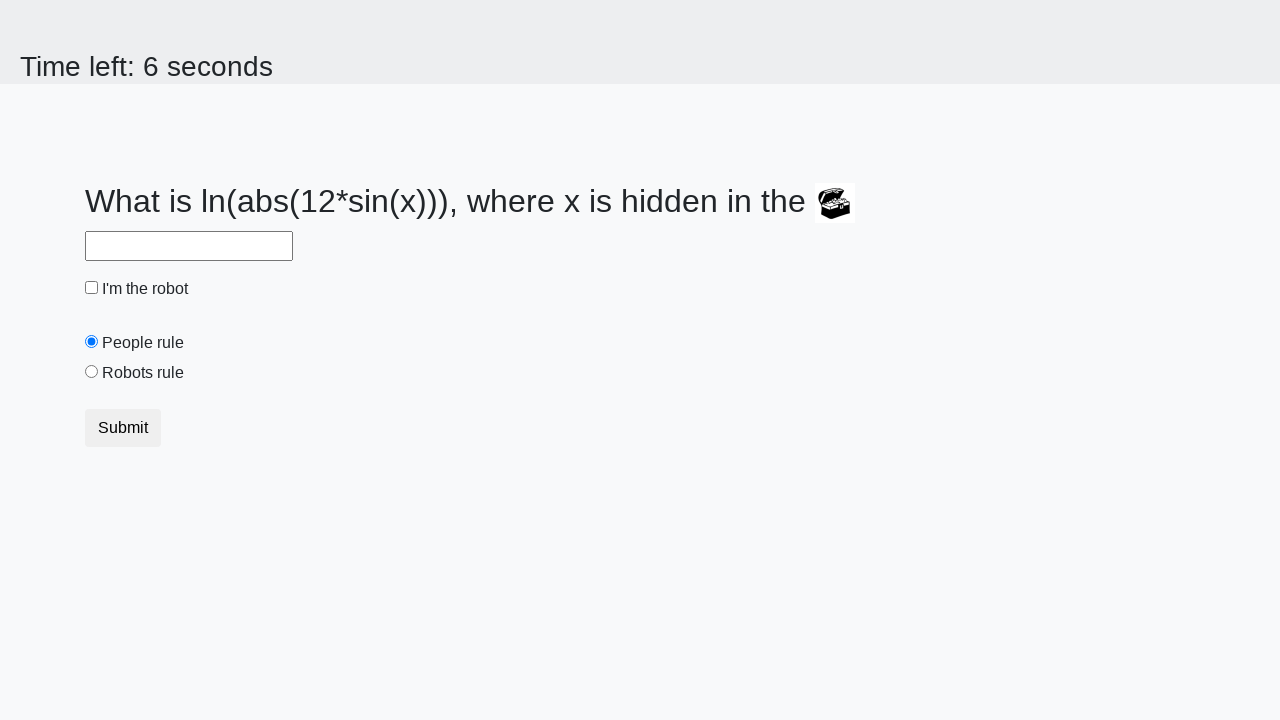

Calculated answer using logarithmic formula: 1.6551092275227692
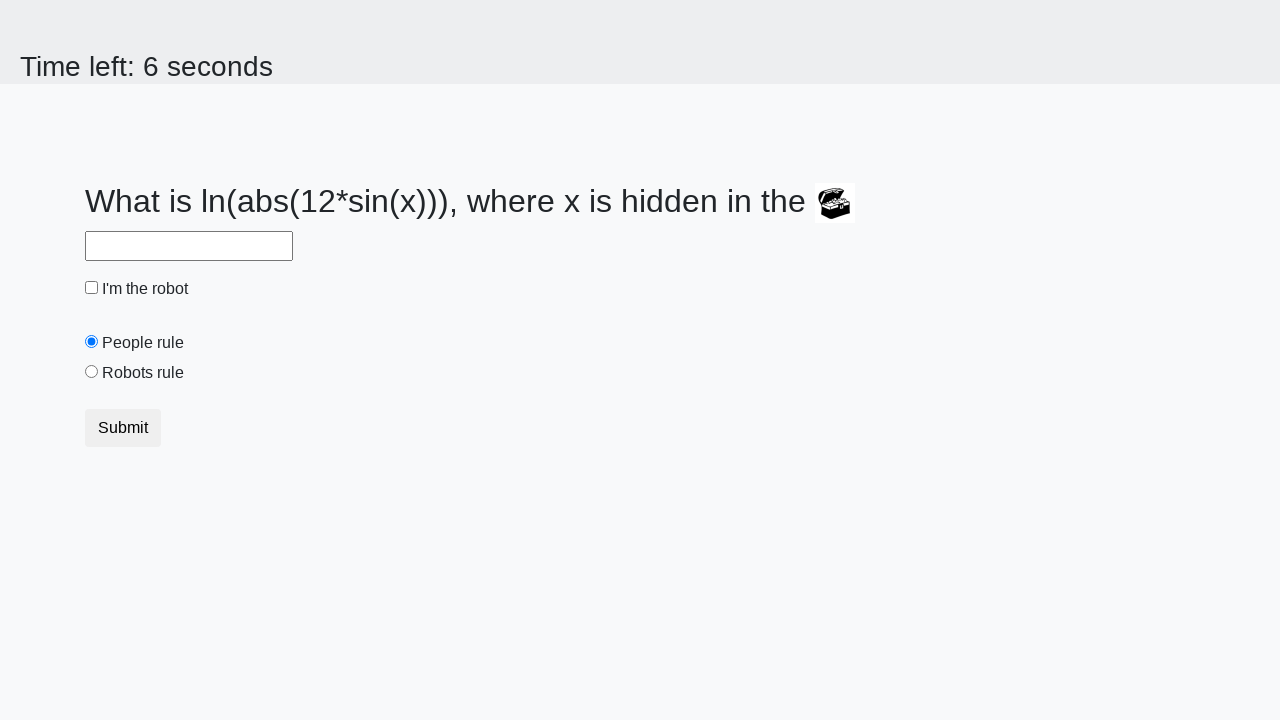

Filled answer field with calculated value: 1.6551092275227692 on #answer
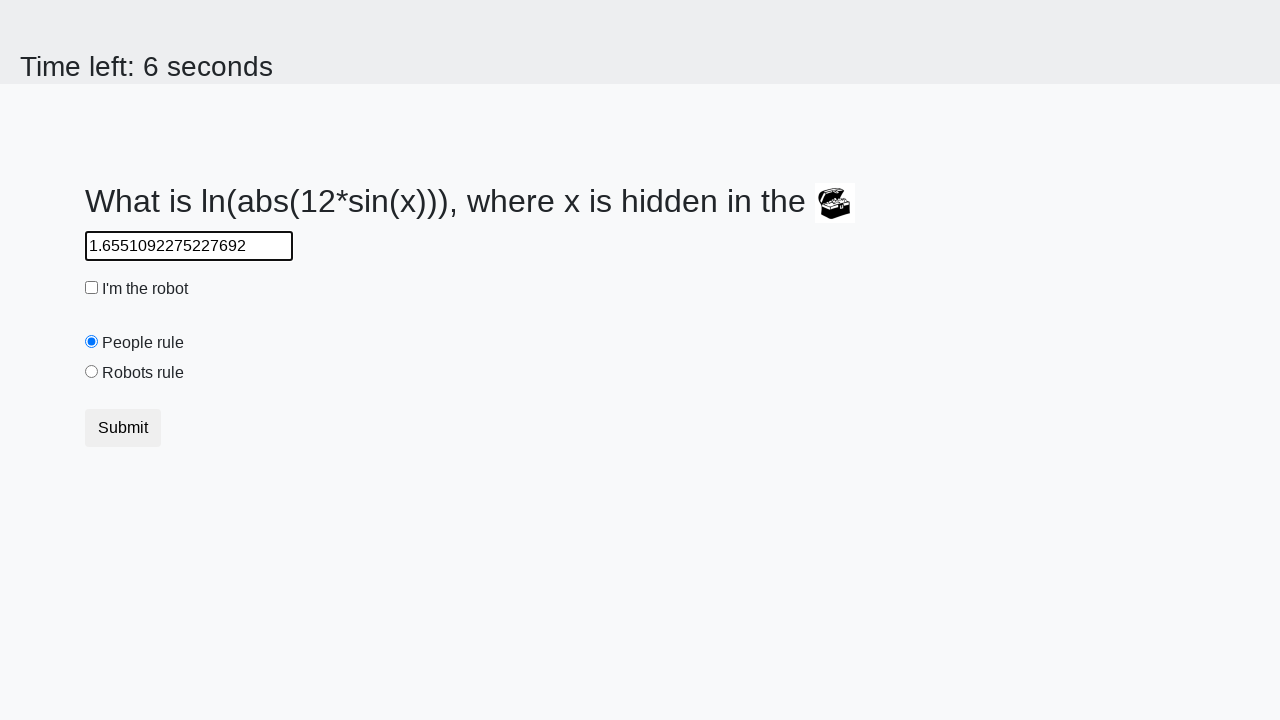

Clicked the robot checkbox at (92, 288) on #robotCheckbox
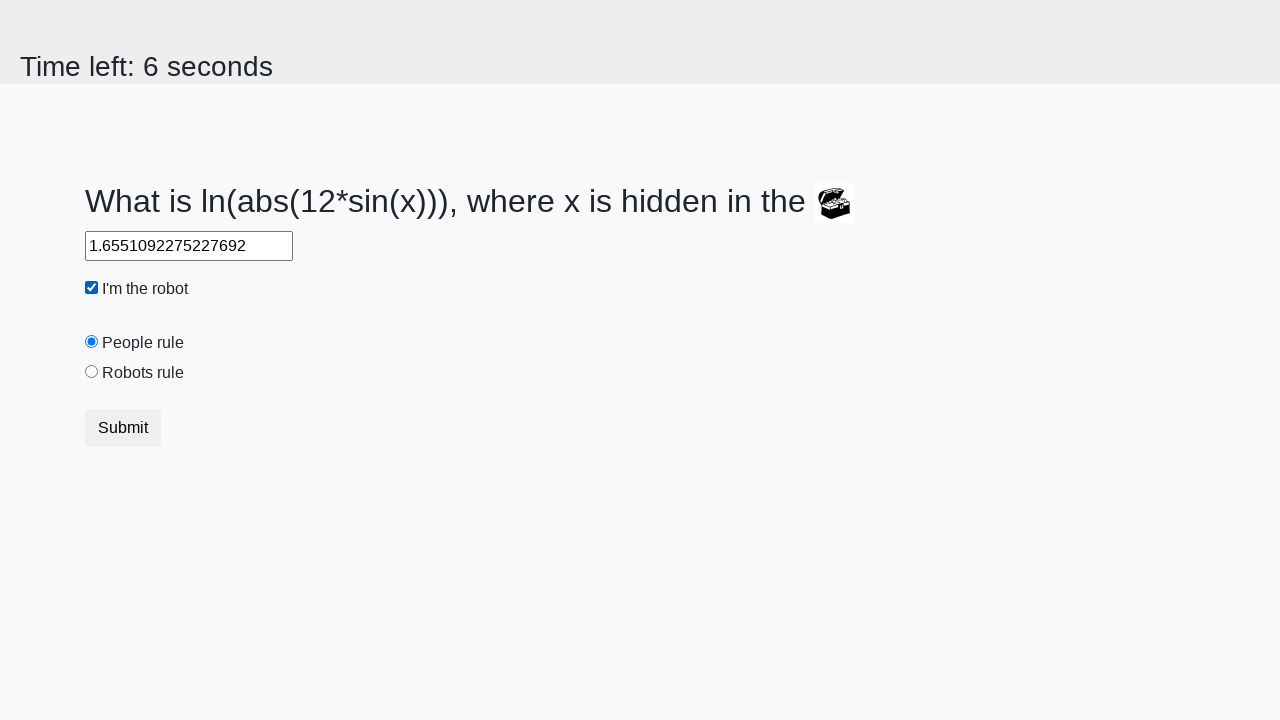

Selected the robots rule radio button at (92, 372) on #robotsRule
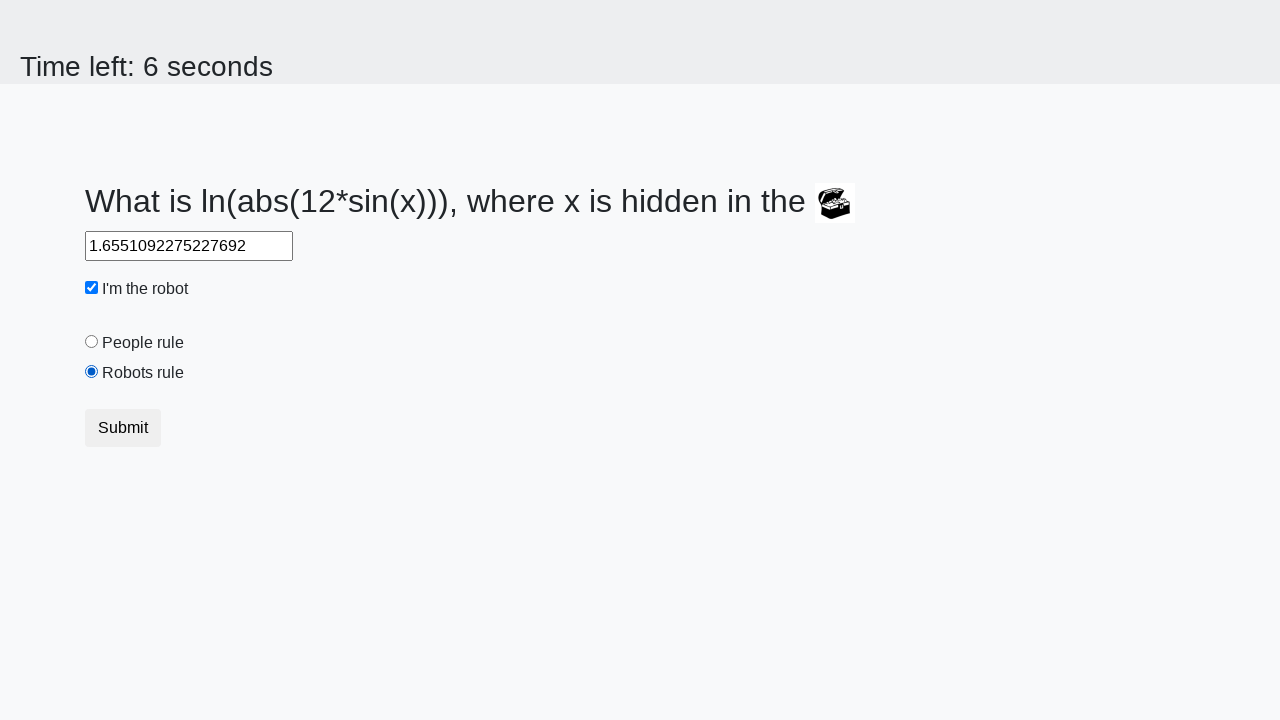

Clicked the form submit button at (123, 428) on [type='submit']
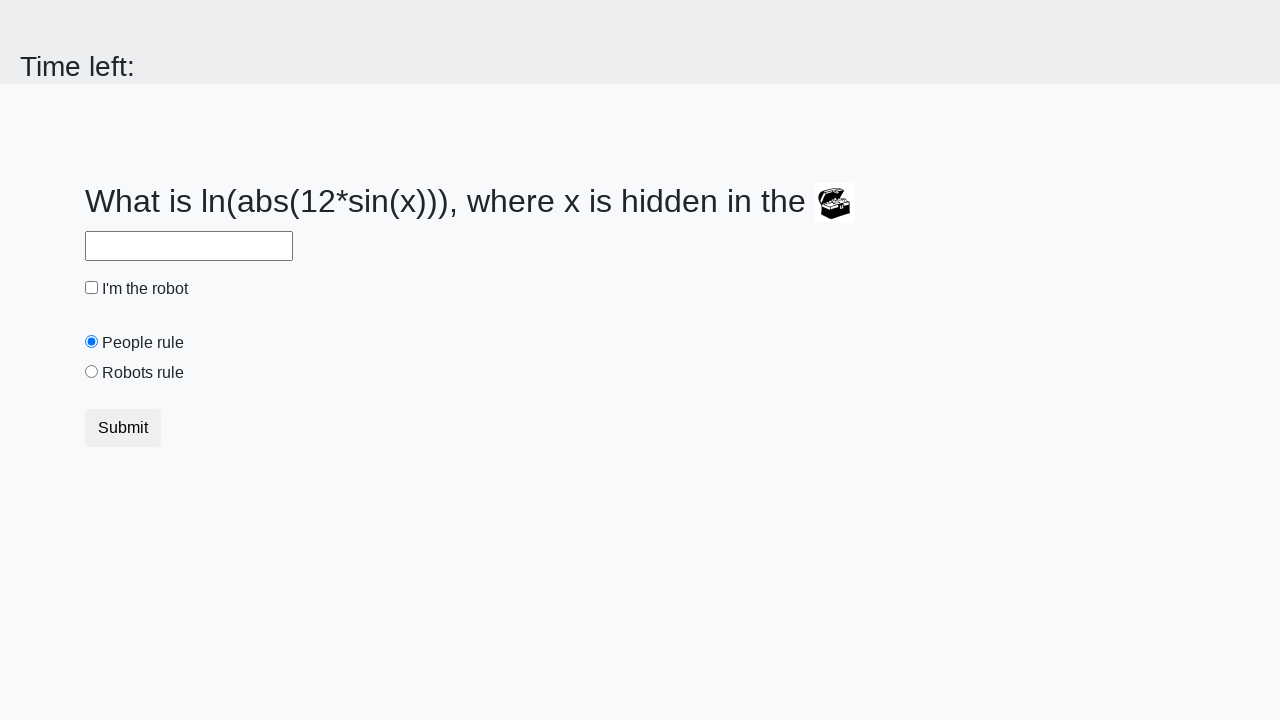

Waited 2 seconds for form submission to complete
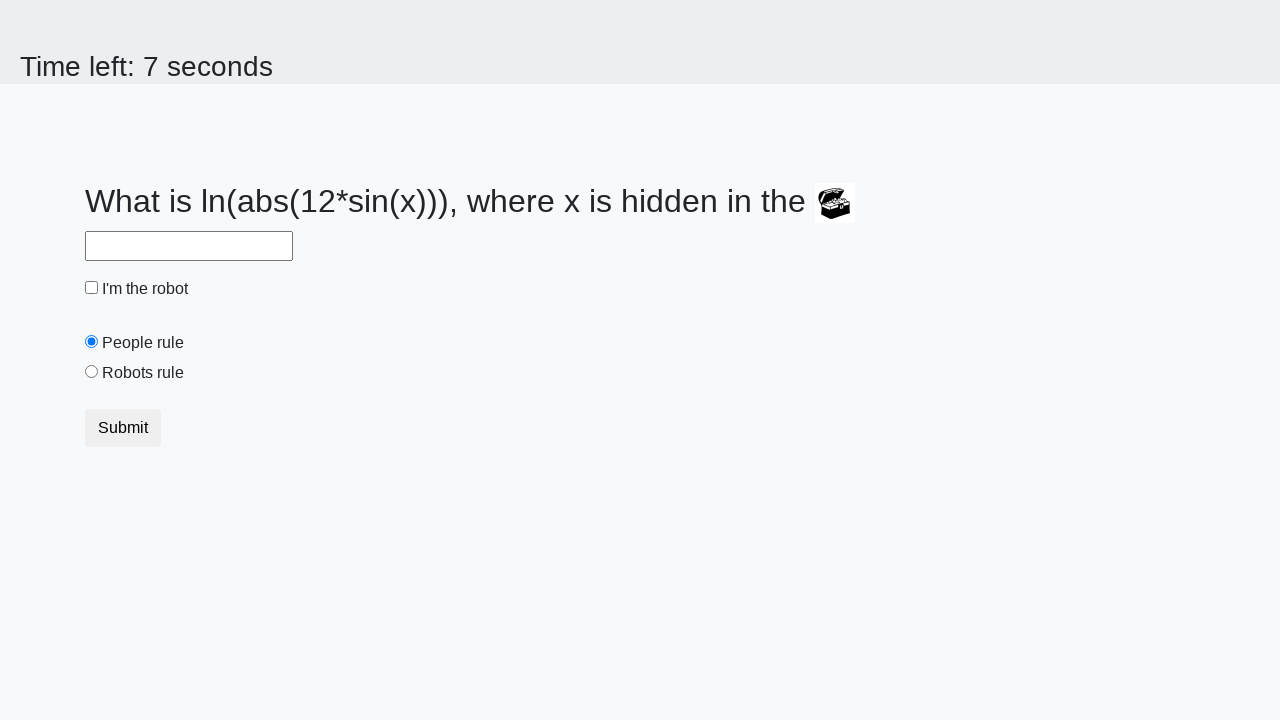

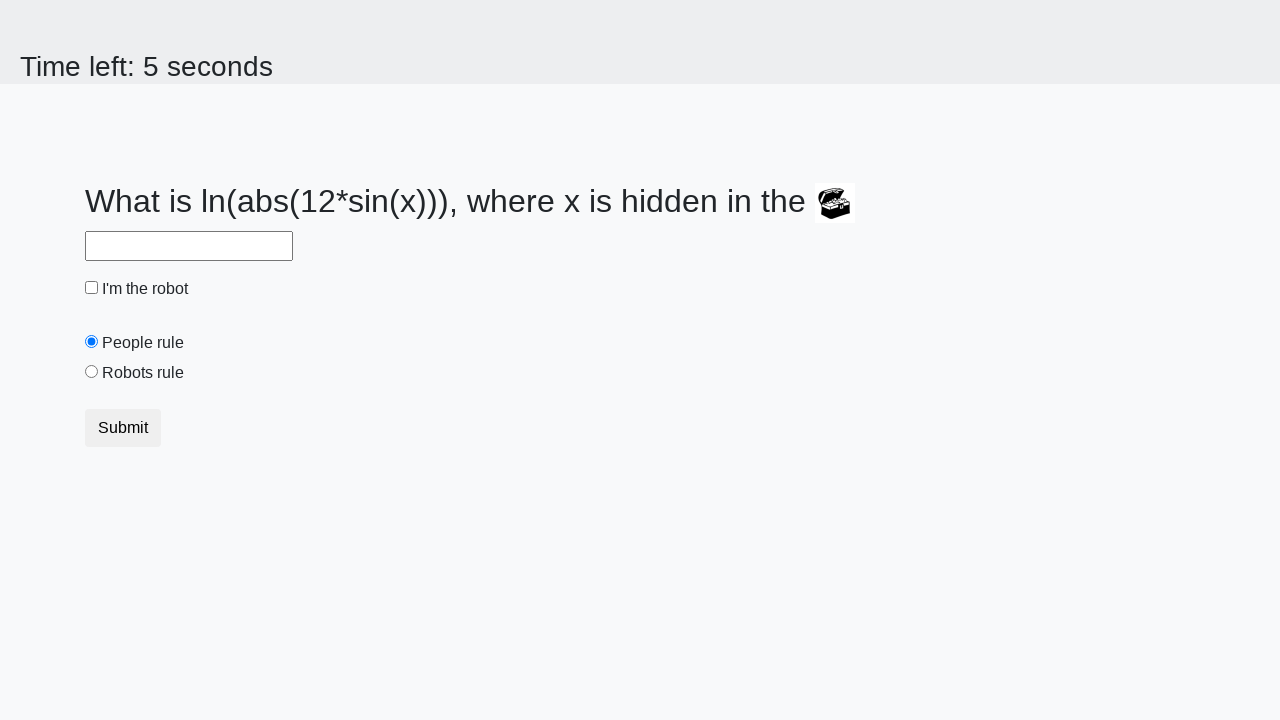